Tests autocomplete functionality by typing in a search box and selecting an option from the dropdown using keyboard navigation

Starting URL: https://demo.automationtesting.in/AutoComplete.html

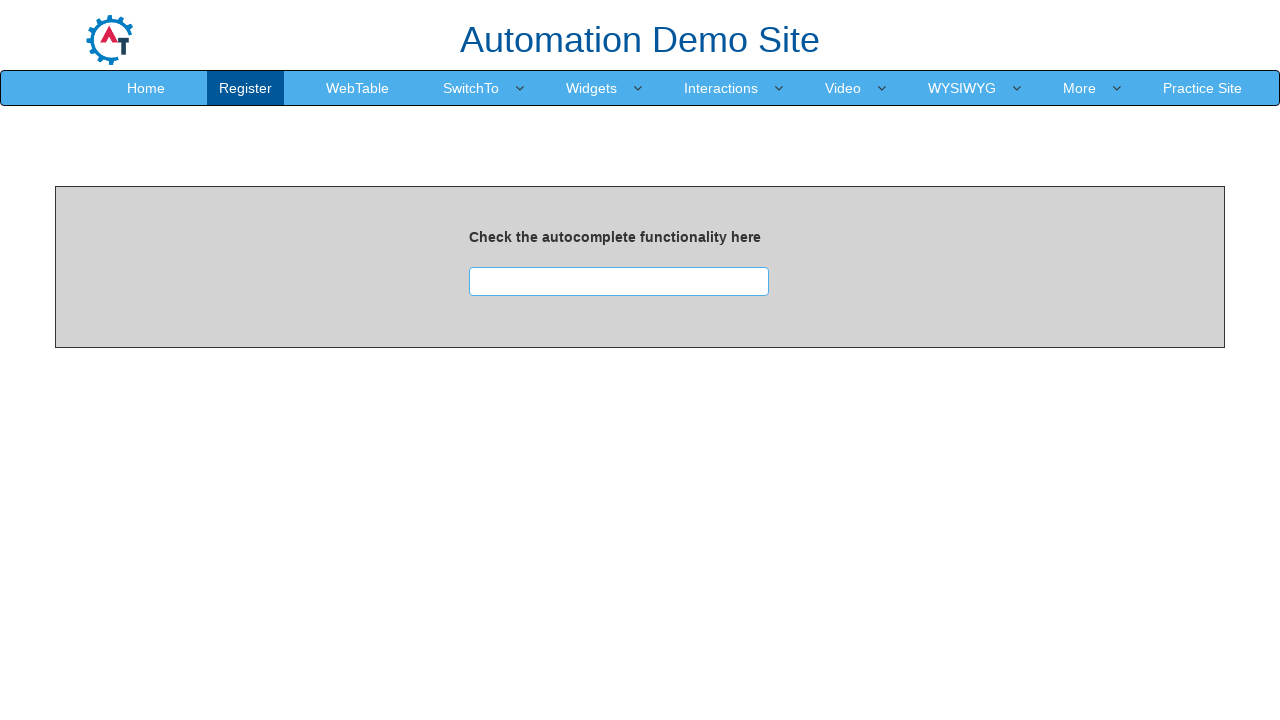

Hovered over Widgets menu at (592, 88) on a:has-text('Widgets')
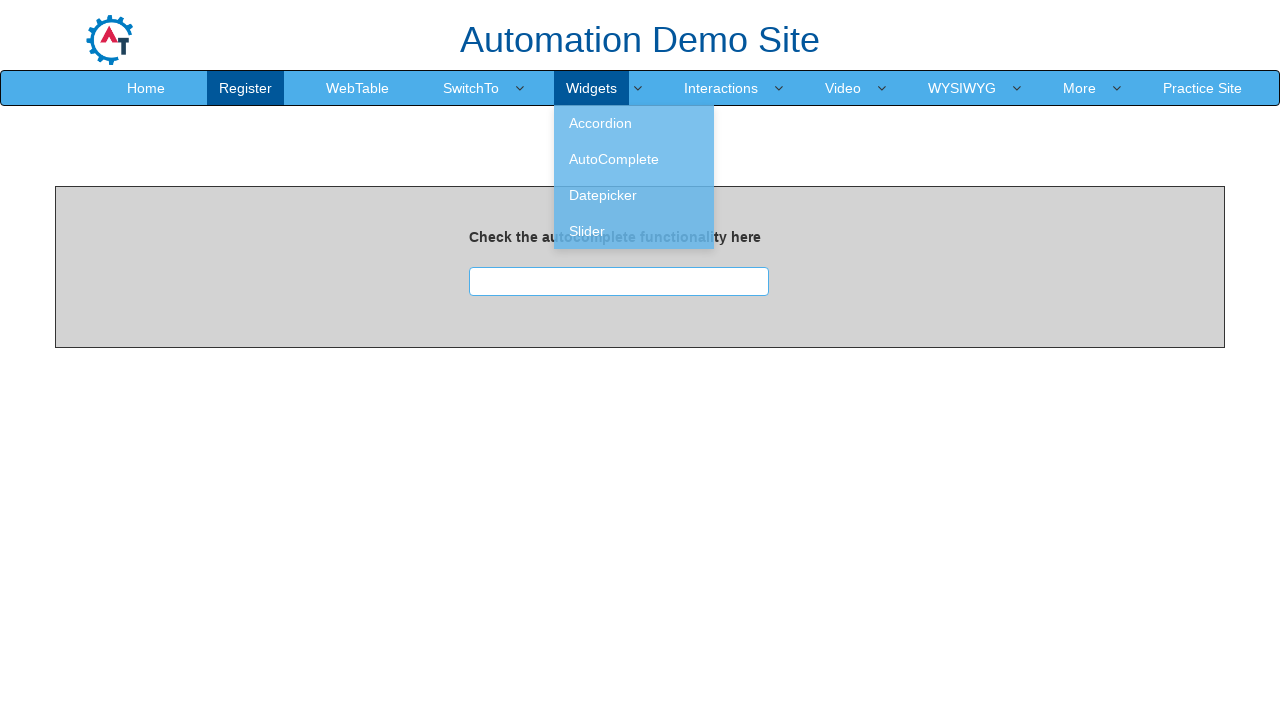

Clicked on AutoComplete link at (634, 159) on a:has-text('AutoComplete')
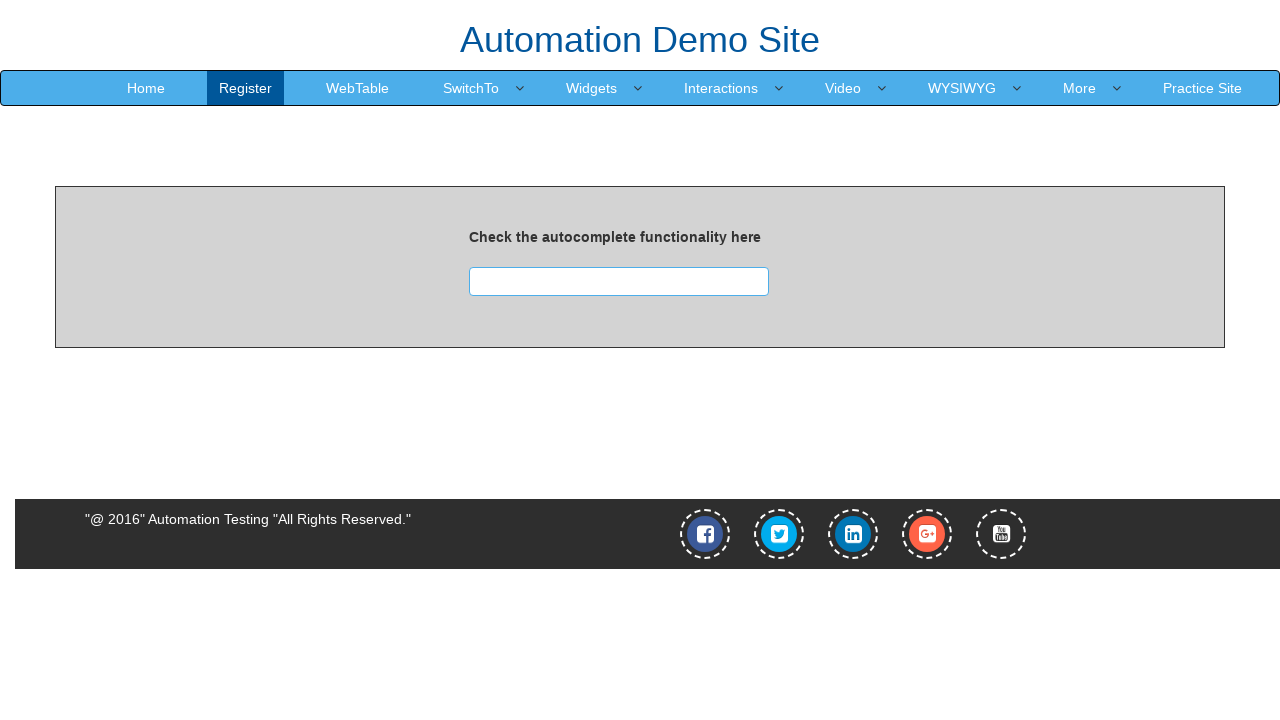

Typed 'india' in the search box on #searchbox
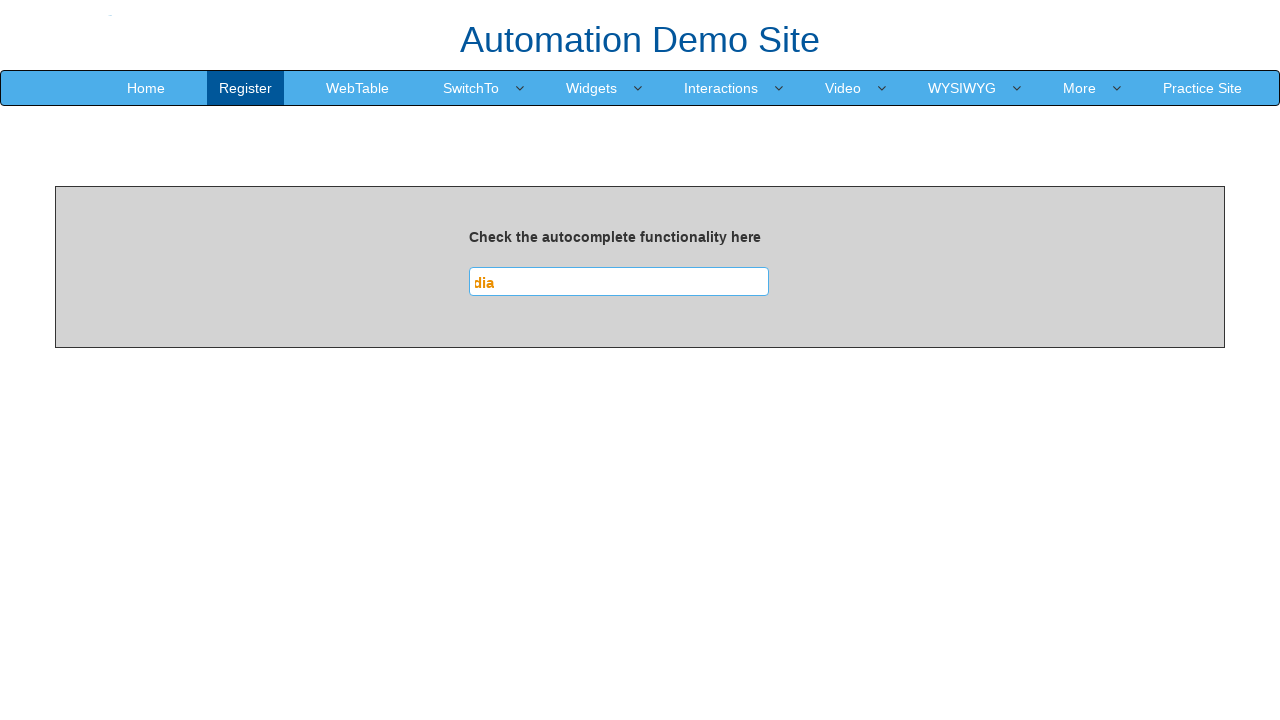

Pressed ArrowDown to navigate dropdown
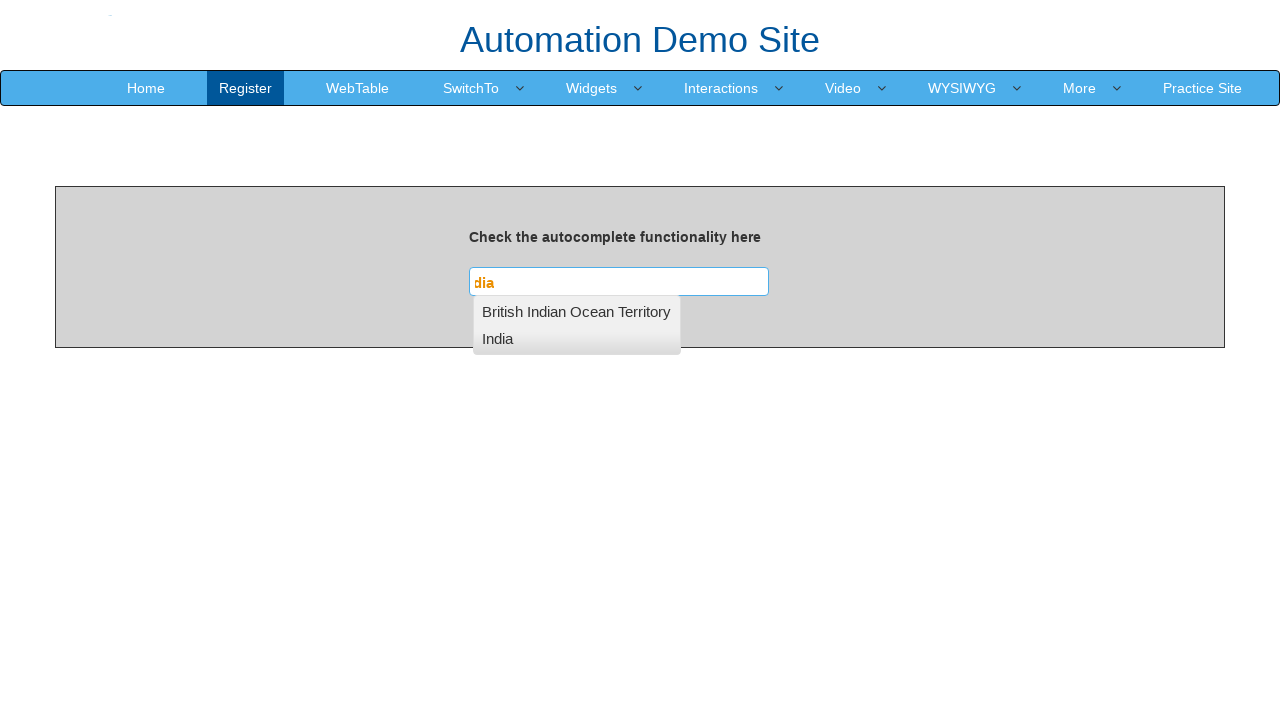

Pressed ArrowDown again to navigate dropdown
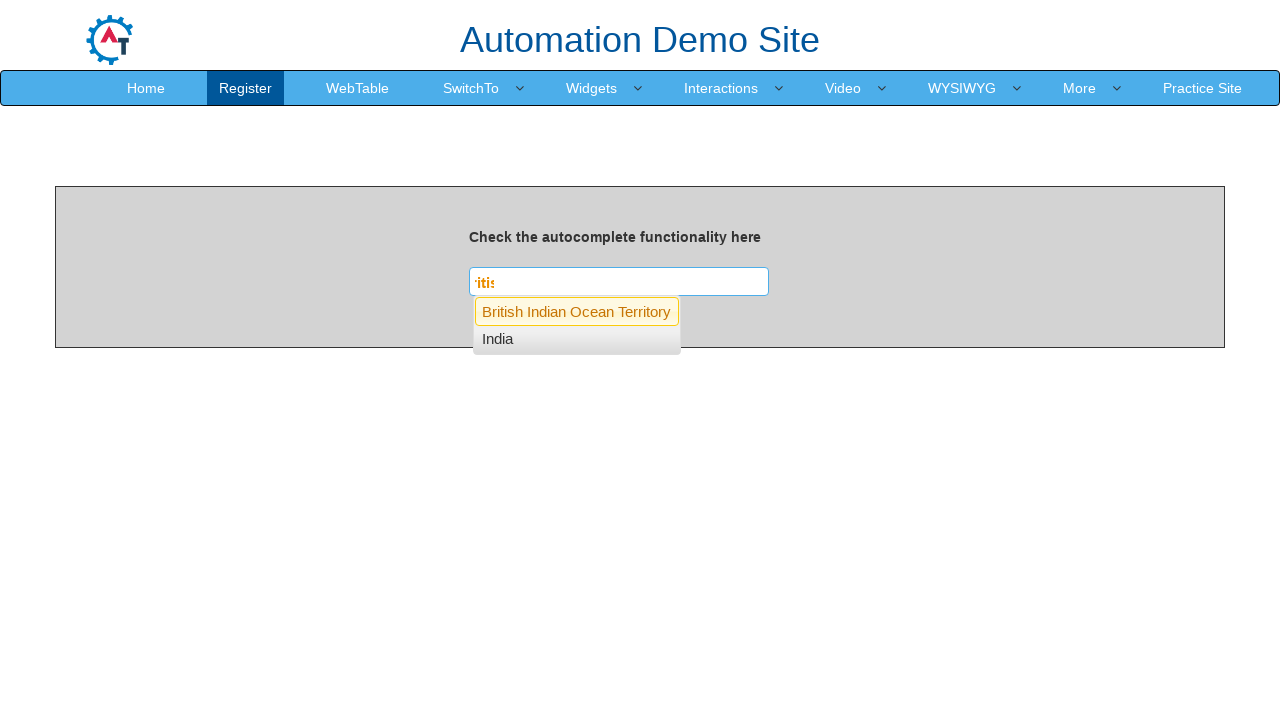

Pressed Enter to select the autocomplete option
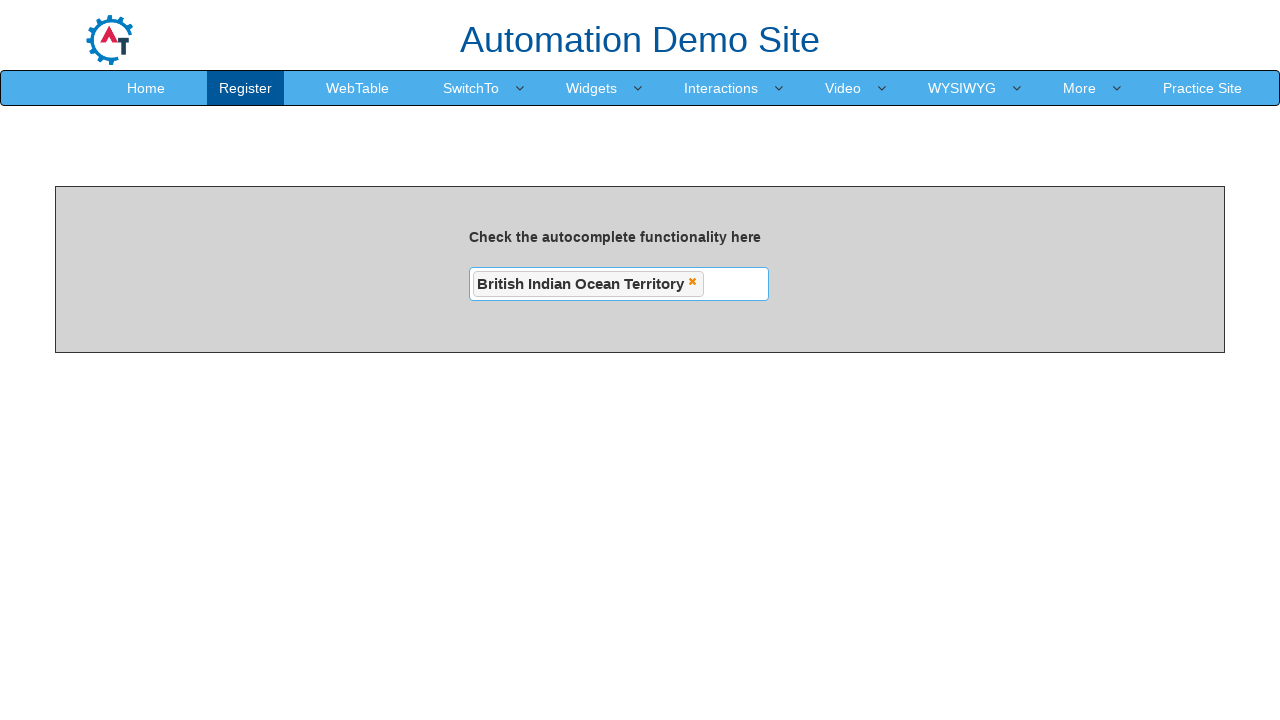

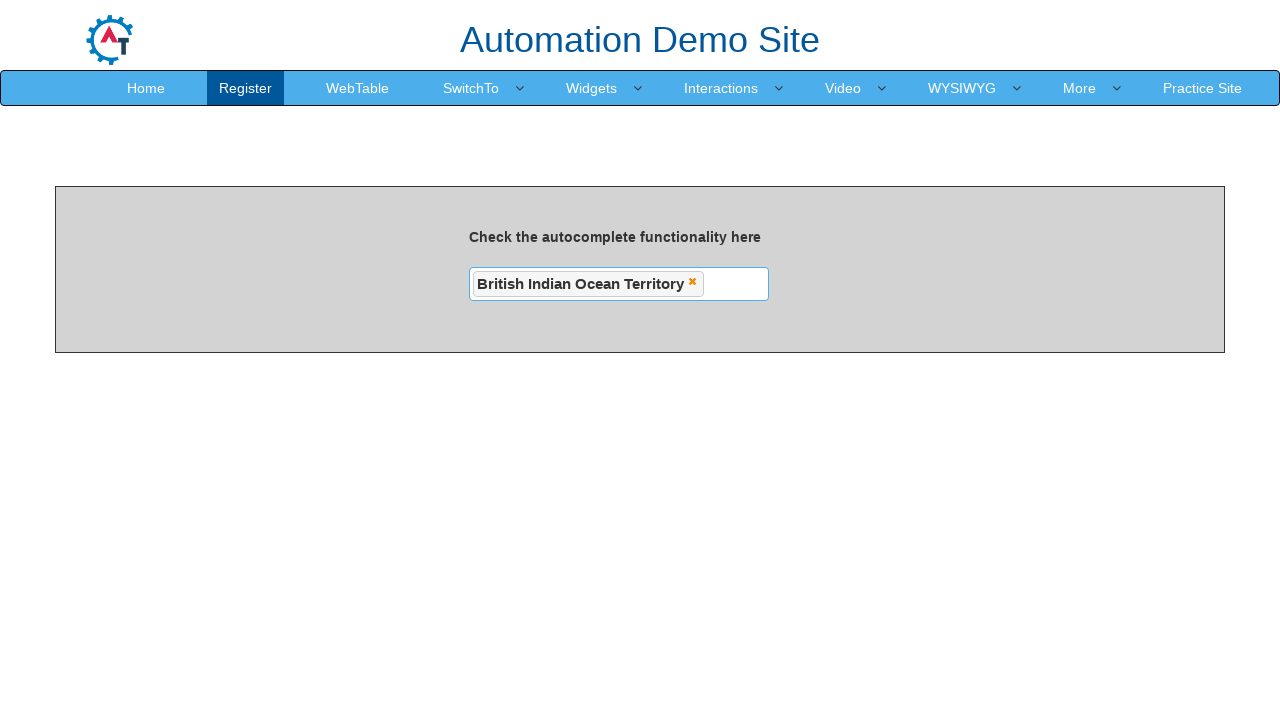